Fills out a registration form with personal information including name, birthday, email, and phone number, then submits the form

Starting URL: https://colorlib.com/etc/regform/colorlib-regform-4/

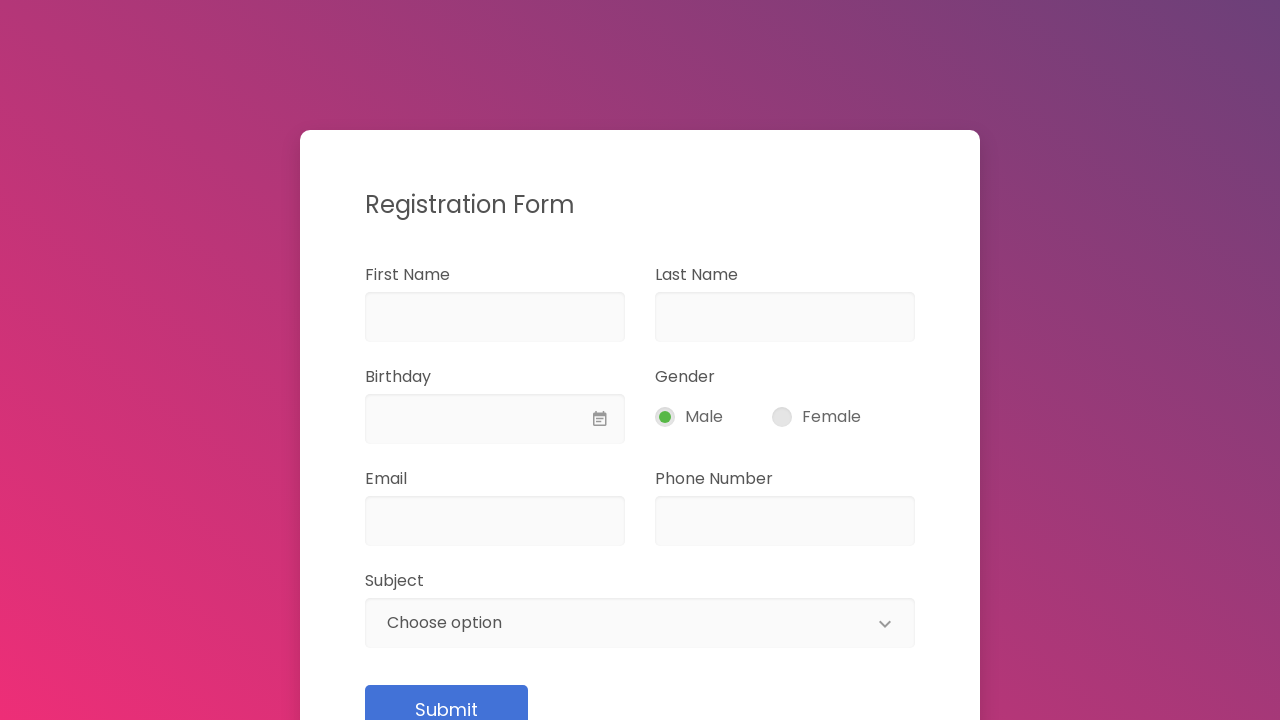

Filled first name field with 'Isabella' on input[name='first_name']
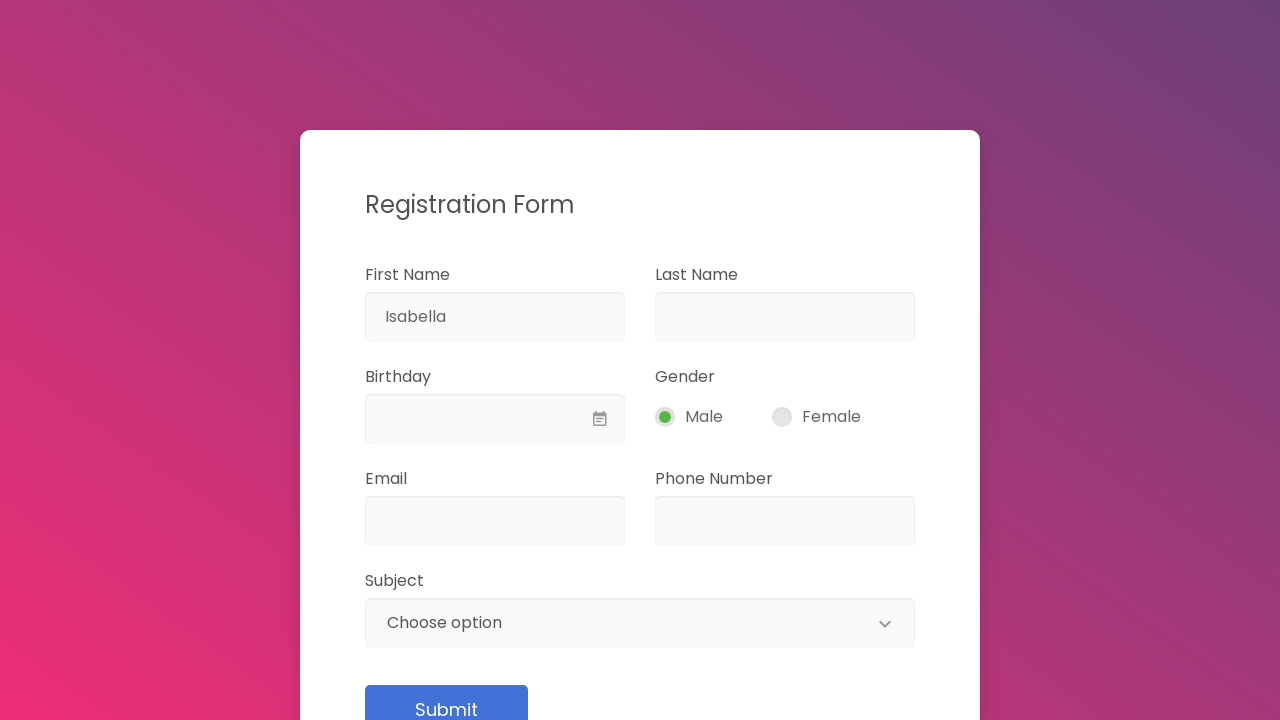

Filled last name field with 'Smith' on input[name='last_name']
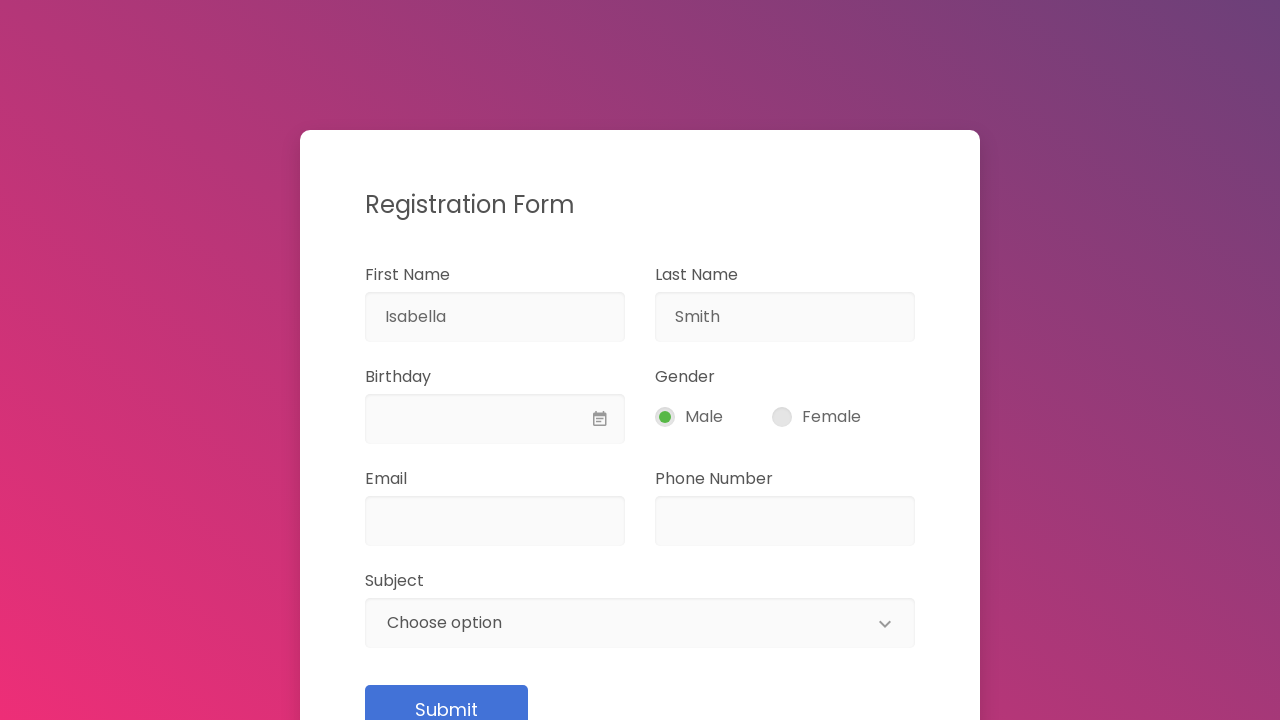

Filled birthday field with '01/01/1980' on input[name='birthday']
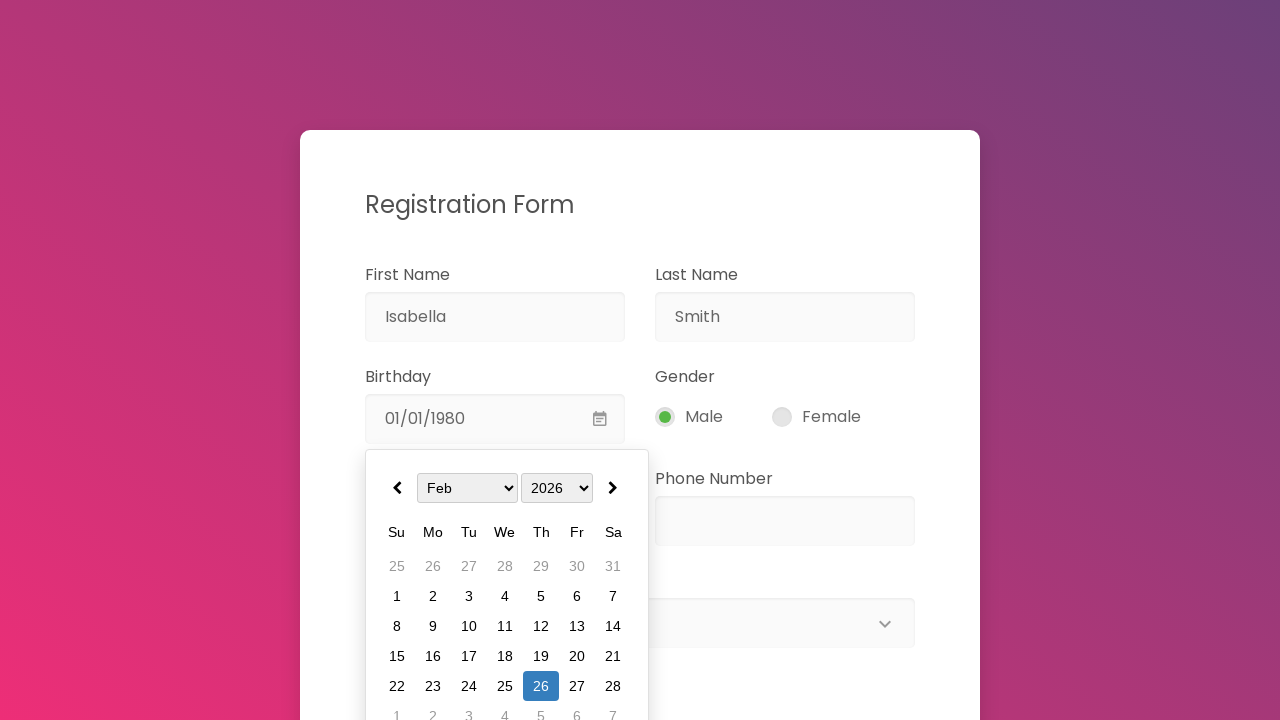

Clicked gender selection radio button at (689, 416) on .radio-container
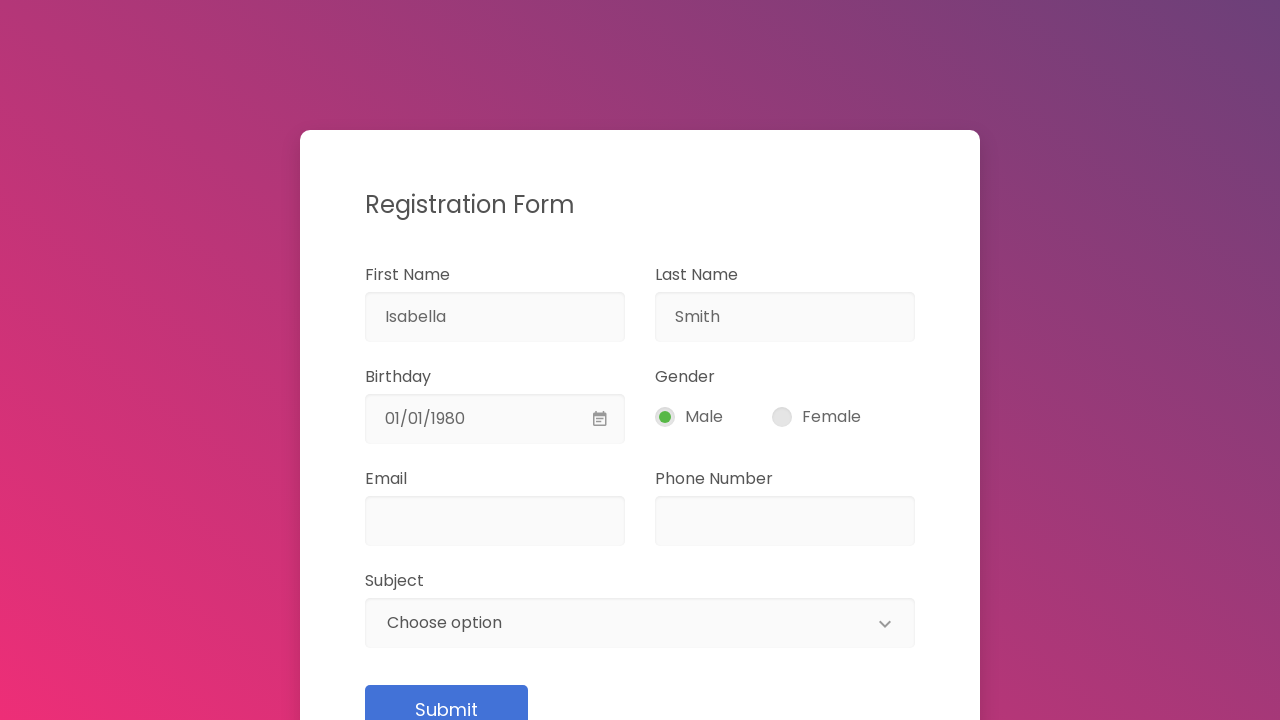

Filled email field with 'isabella@test.com' on input[name='email']
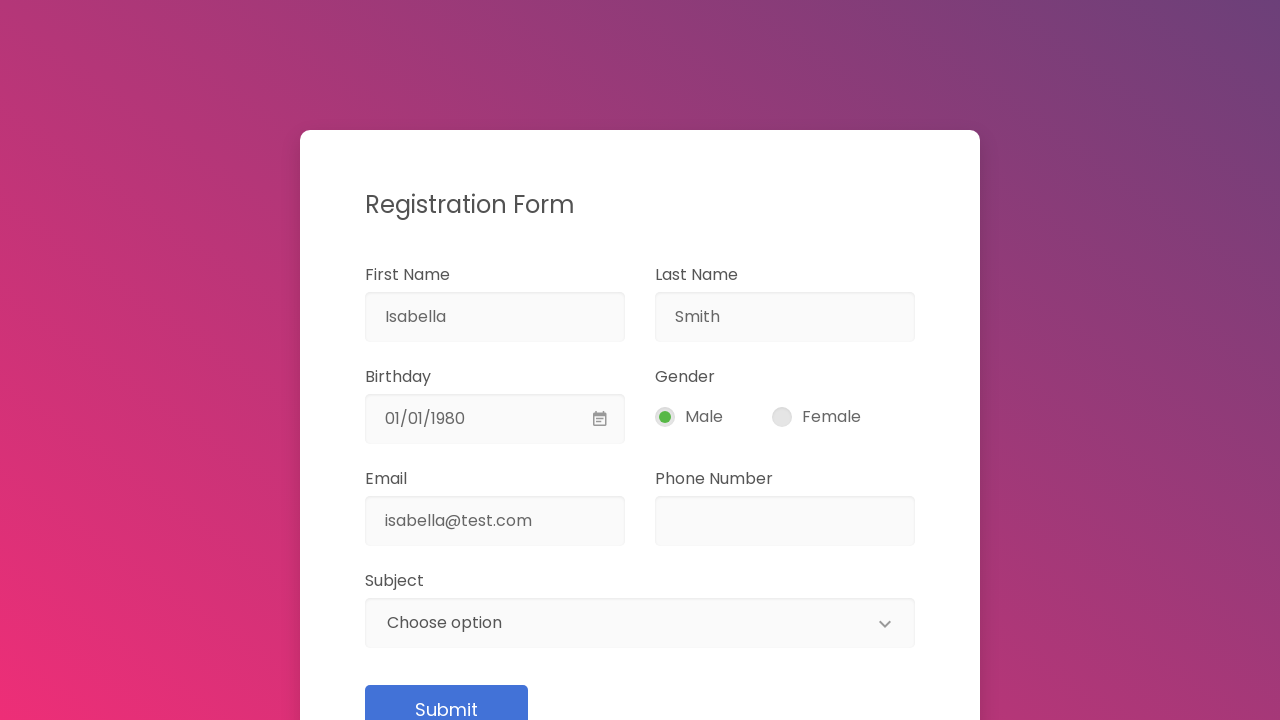

Filled phone field with '555-555-1234' on input[name='phone']
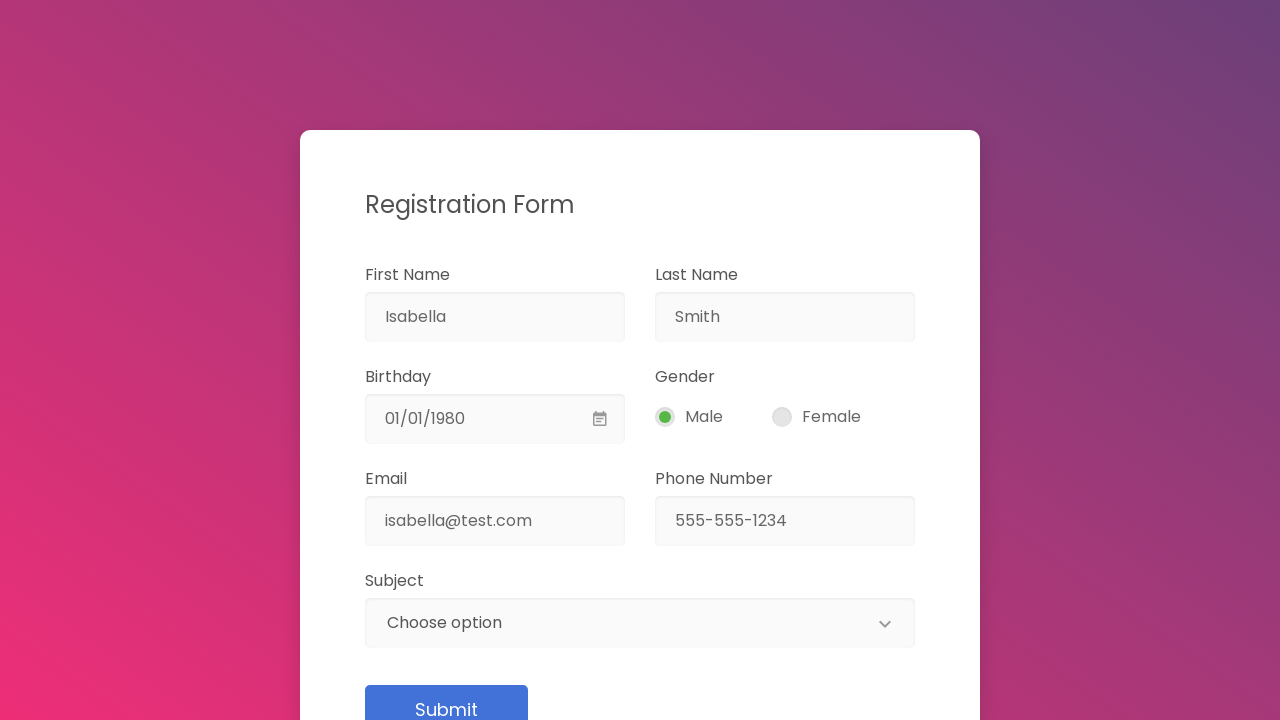

Clicked submit button to submit registration form at (446, 695) on button.btn.btn--radius-2.btn--blue
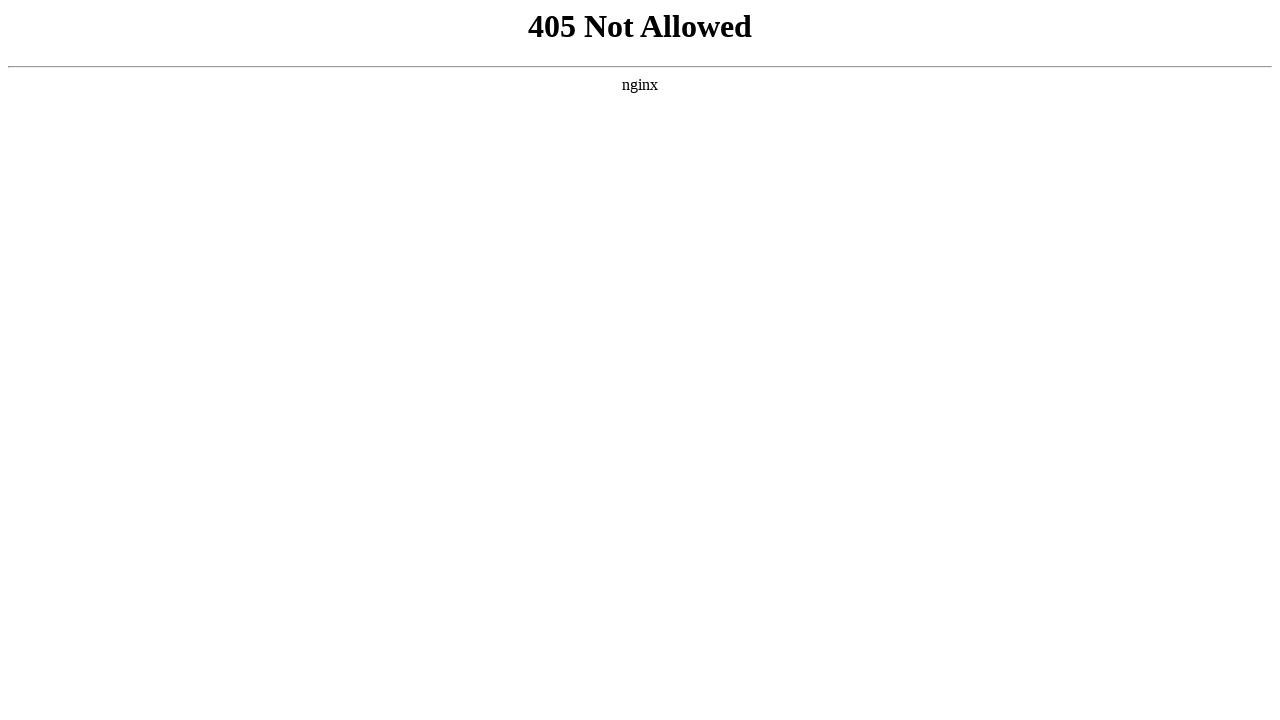

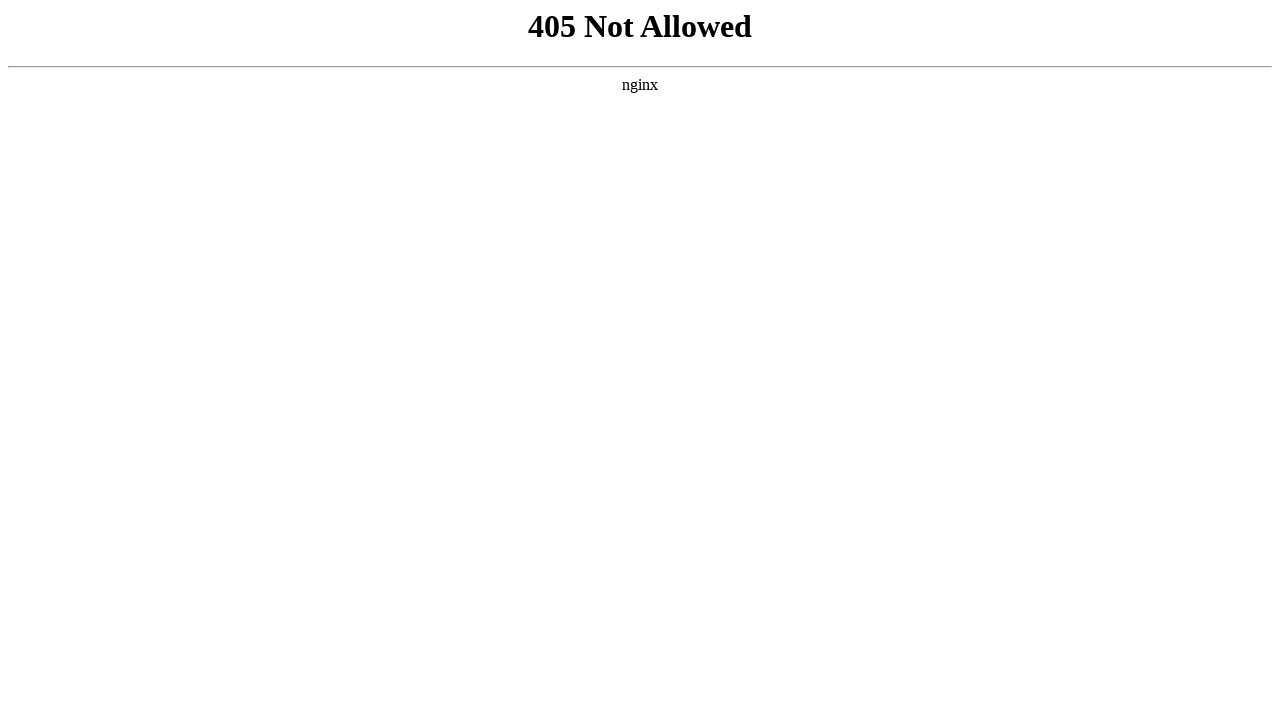